Tests mouse interaction features including hovering over a menu item to reveal a submenu, clicking the submenu item, navigating back, and performing a drag-and-drop operation on an image element.

Starting URL: https://artoftesting.com/samplesiteforselenium

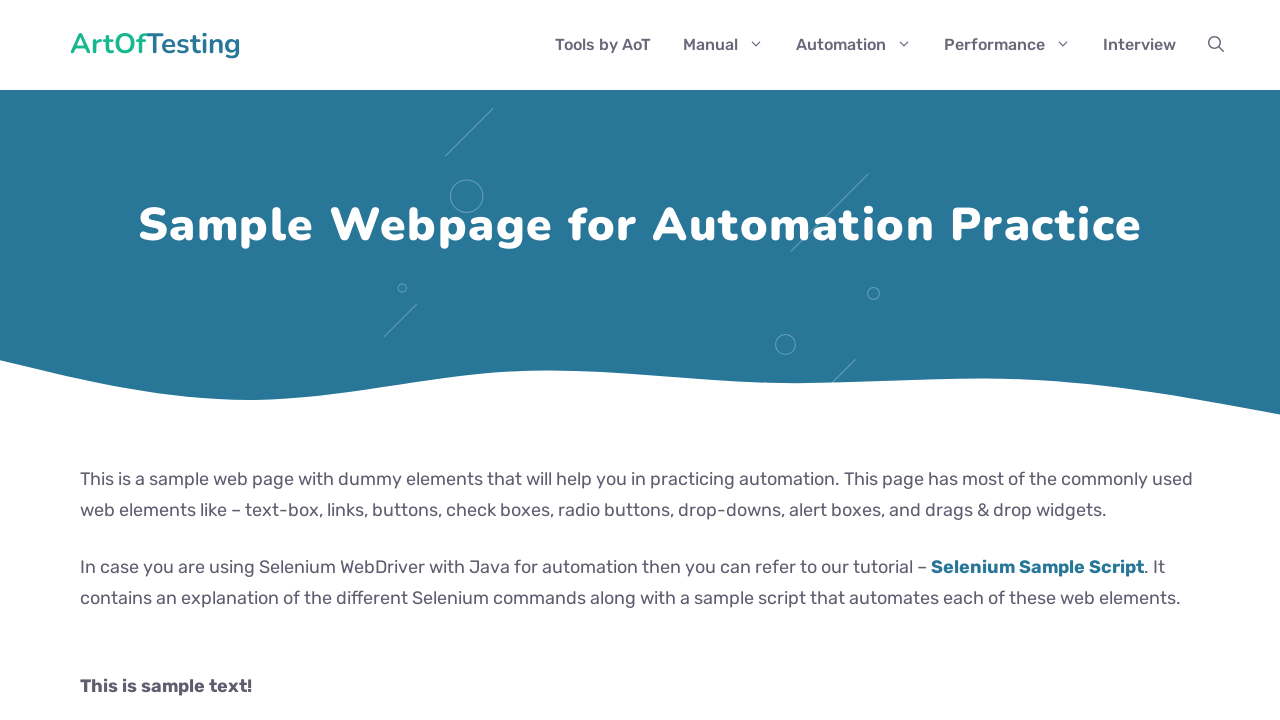

Hovered over menu item to reveal submenu at (724, 45) on #menu-item-97
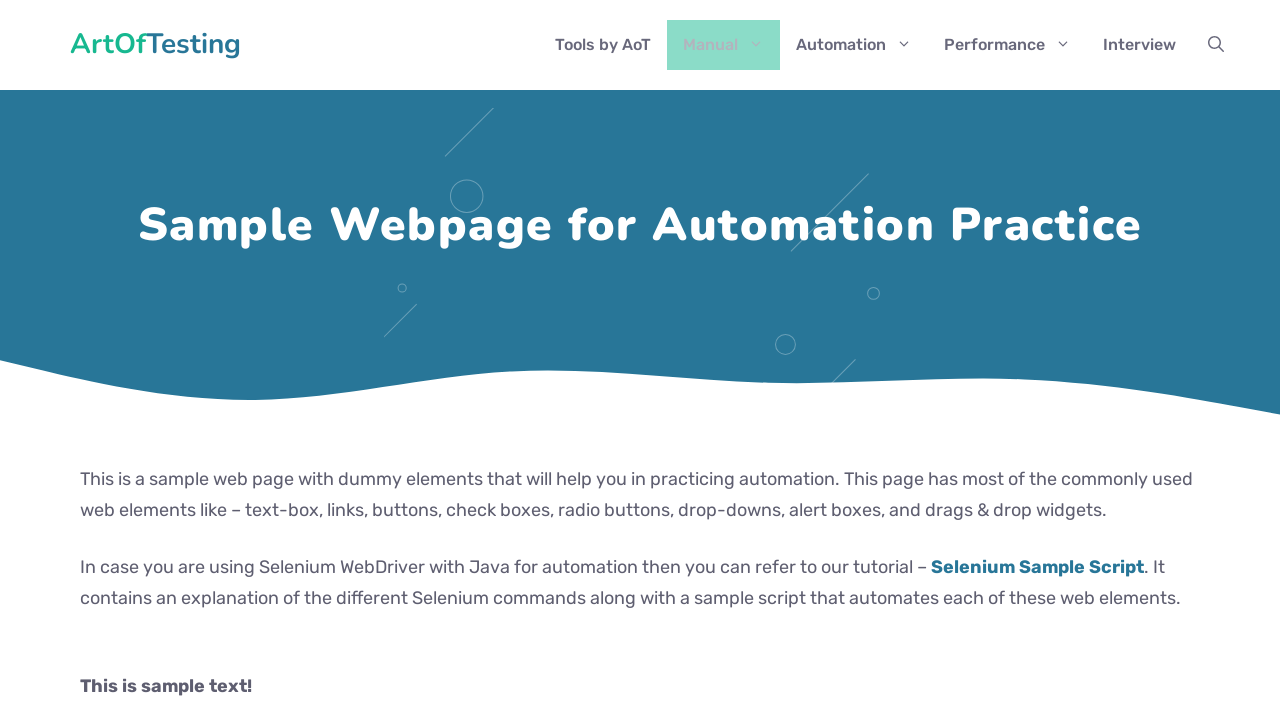

Submenu item became visible
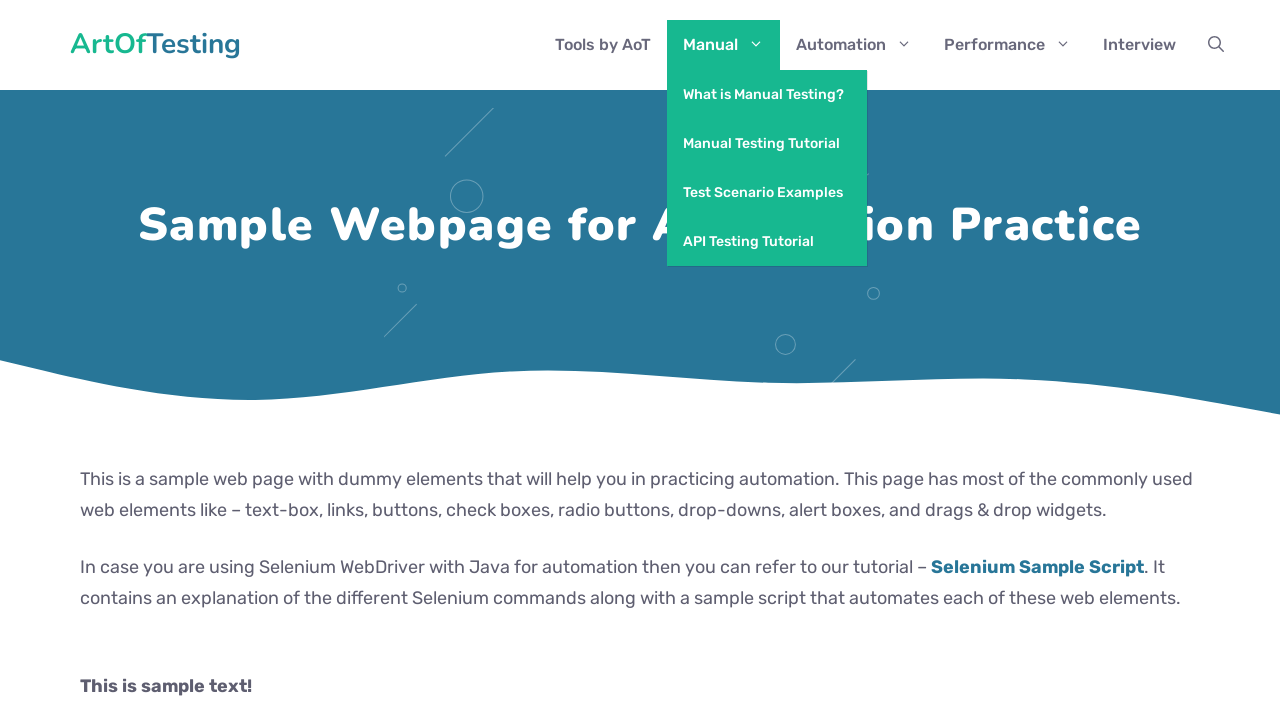

Clicked on submenu item at (767, 192) on #menu-item-1000
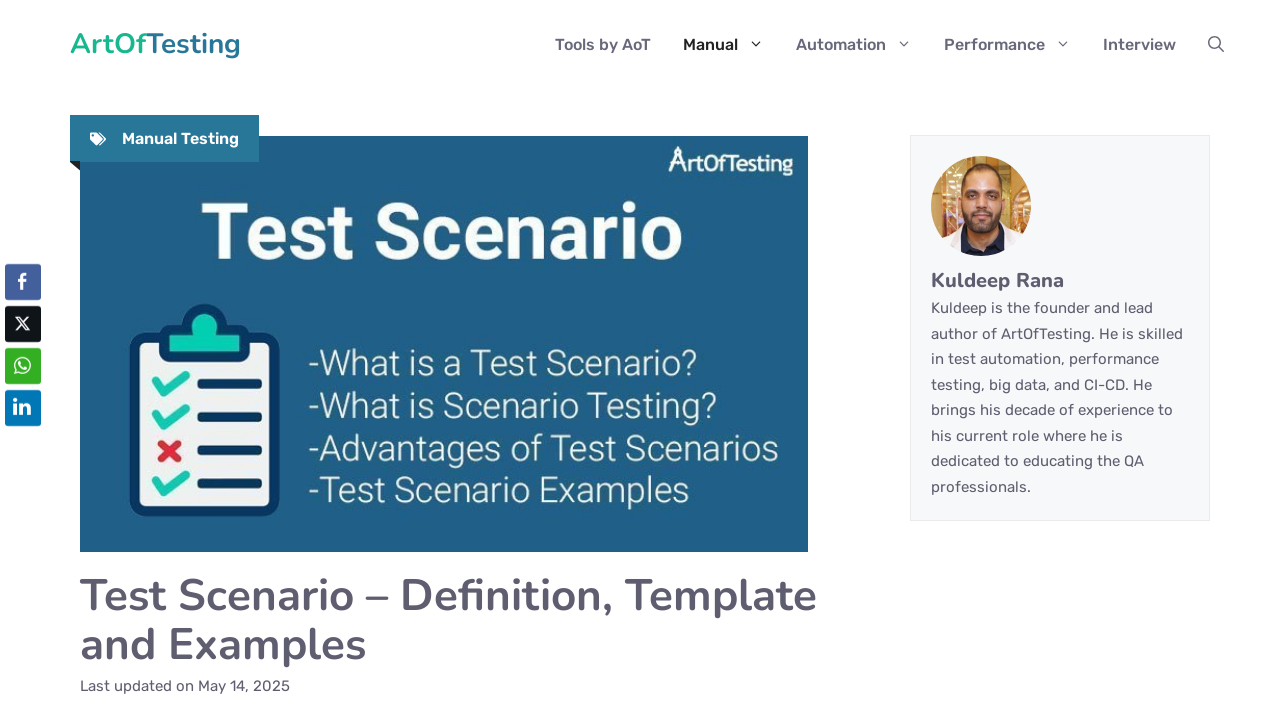

Page loaded after submenu click
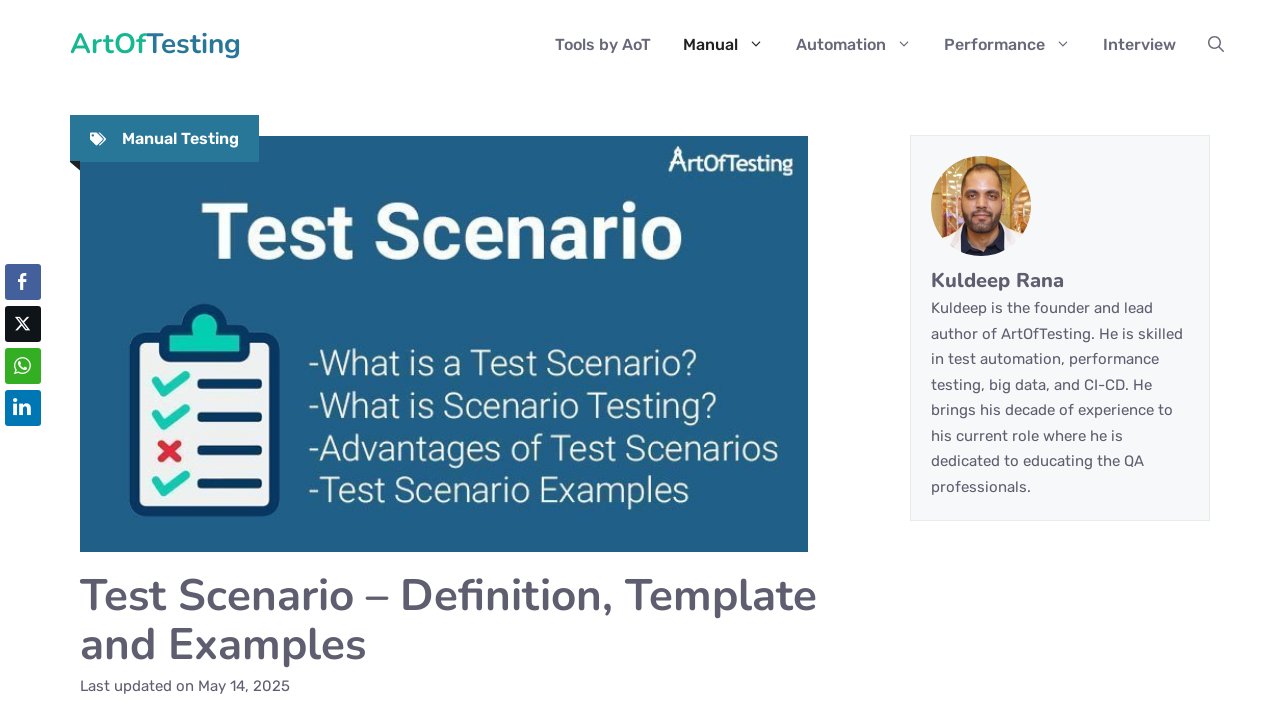

Navigated back to previous page
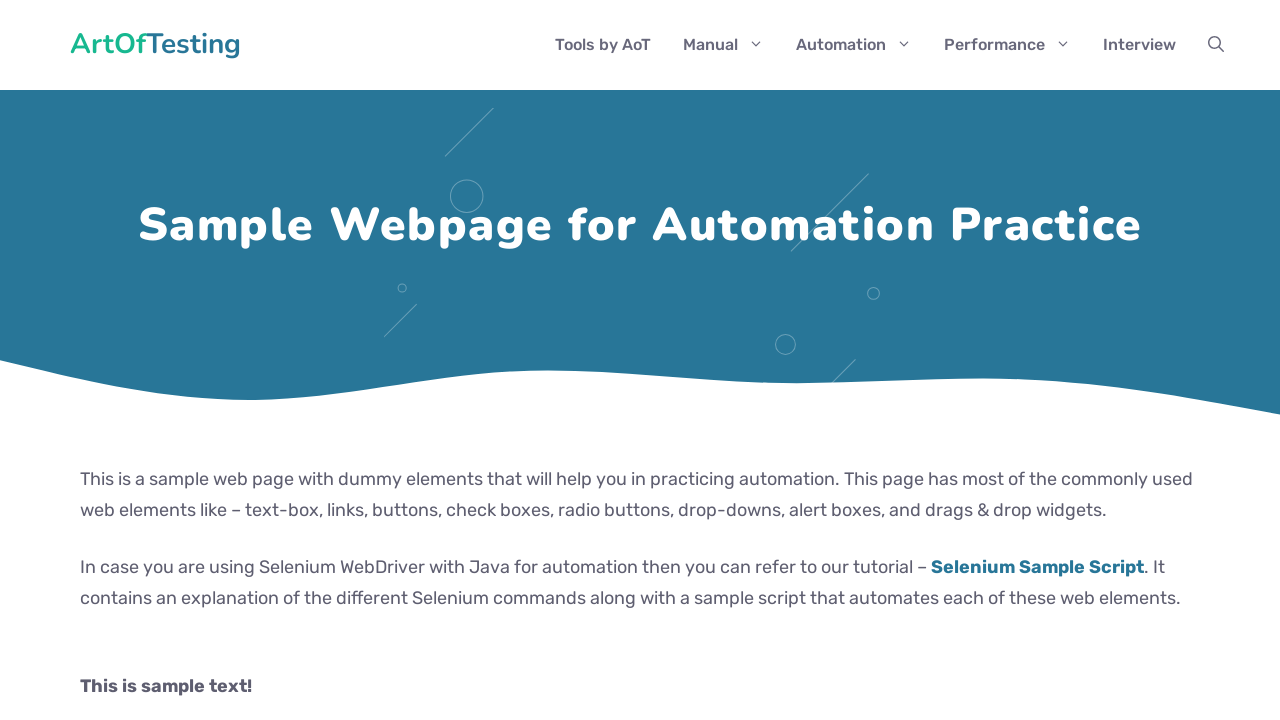

Set viewport size to 1920x1080
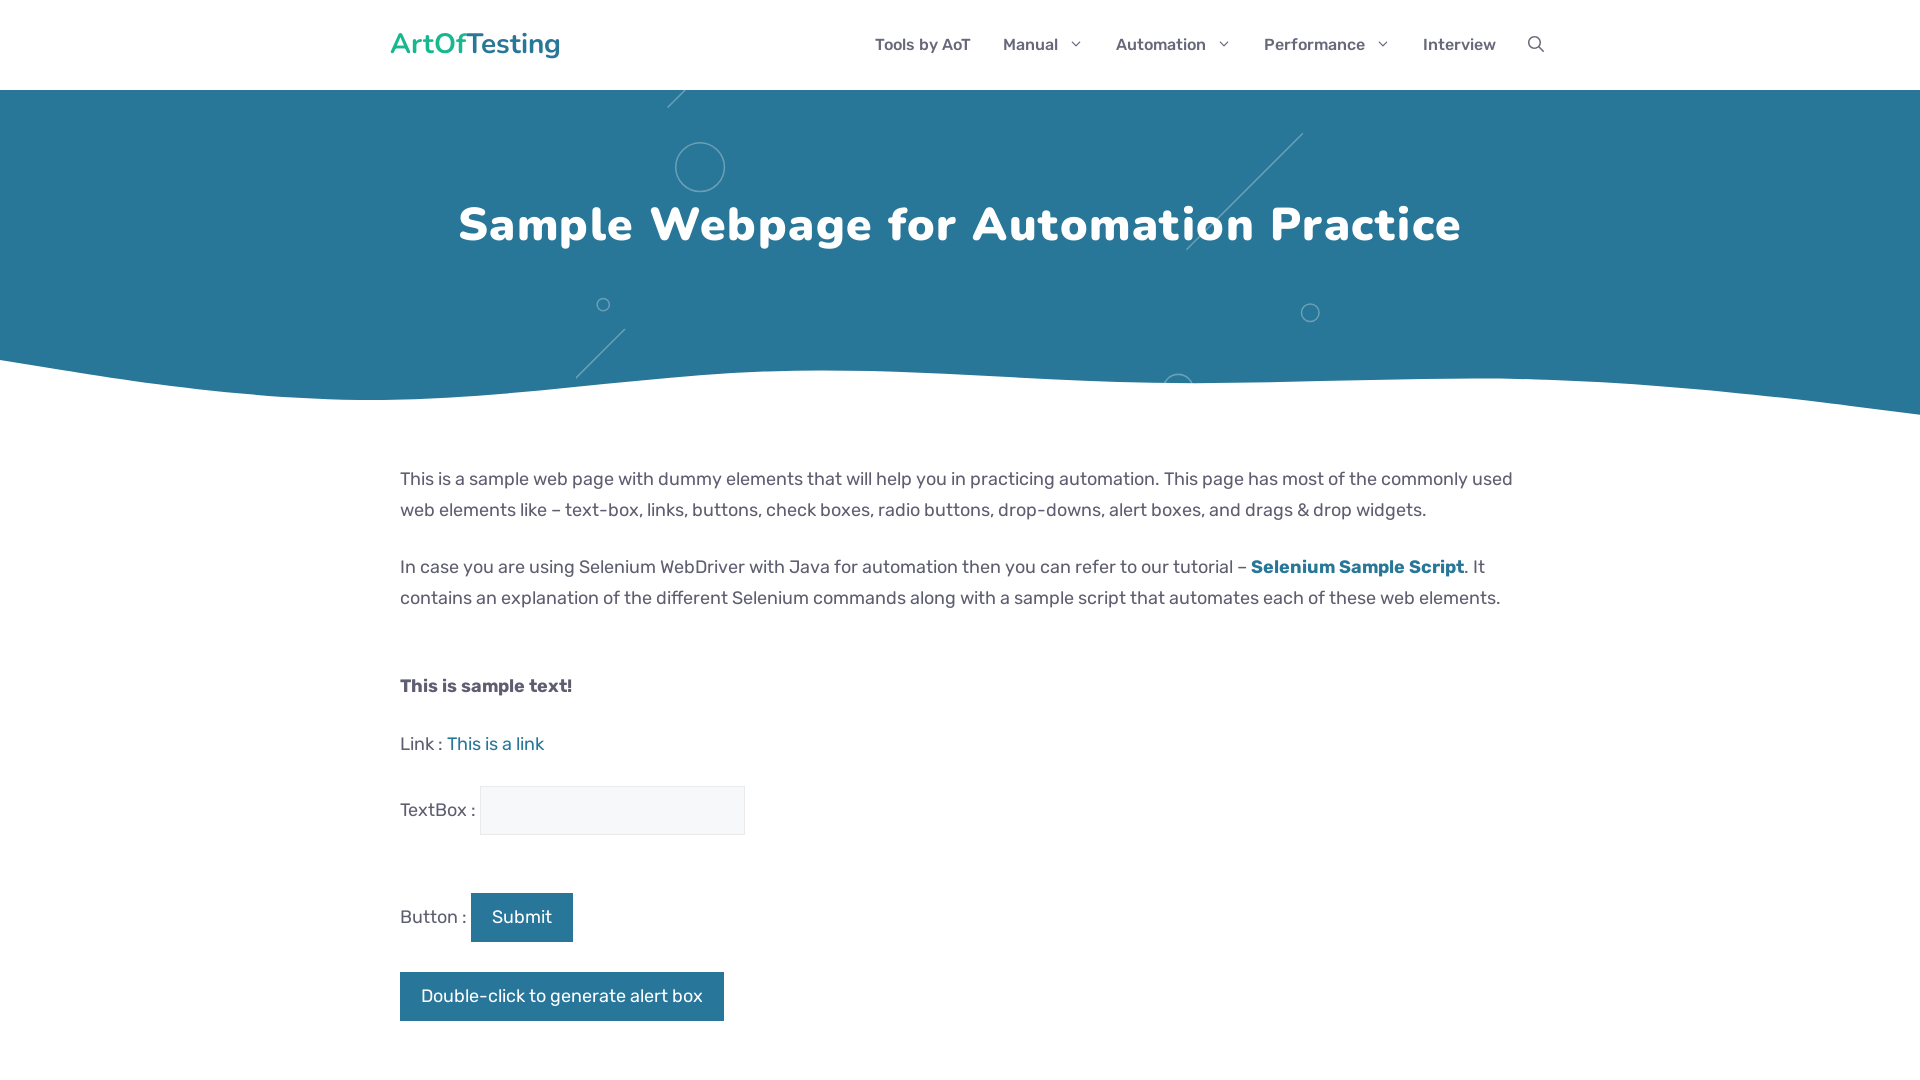

Dragged image element to target div at (600, 548)
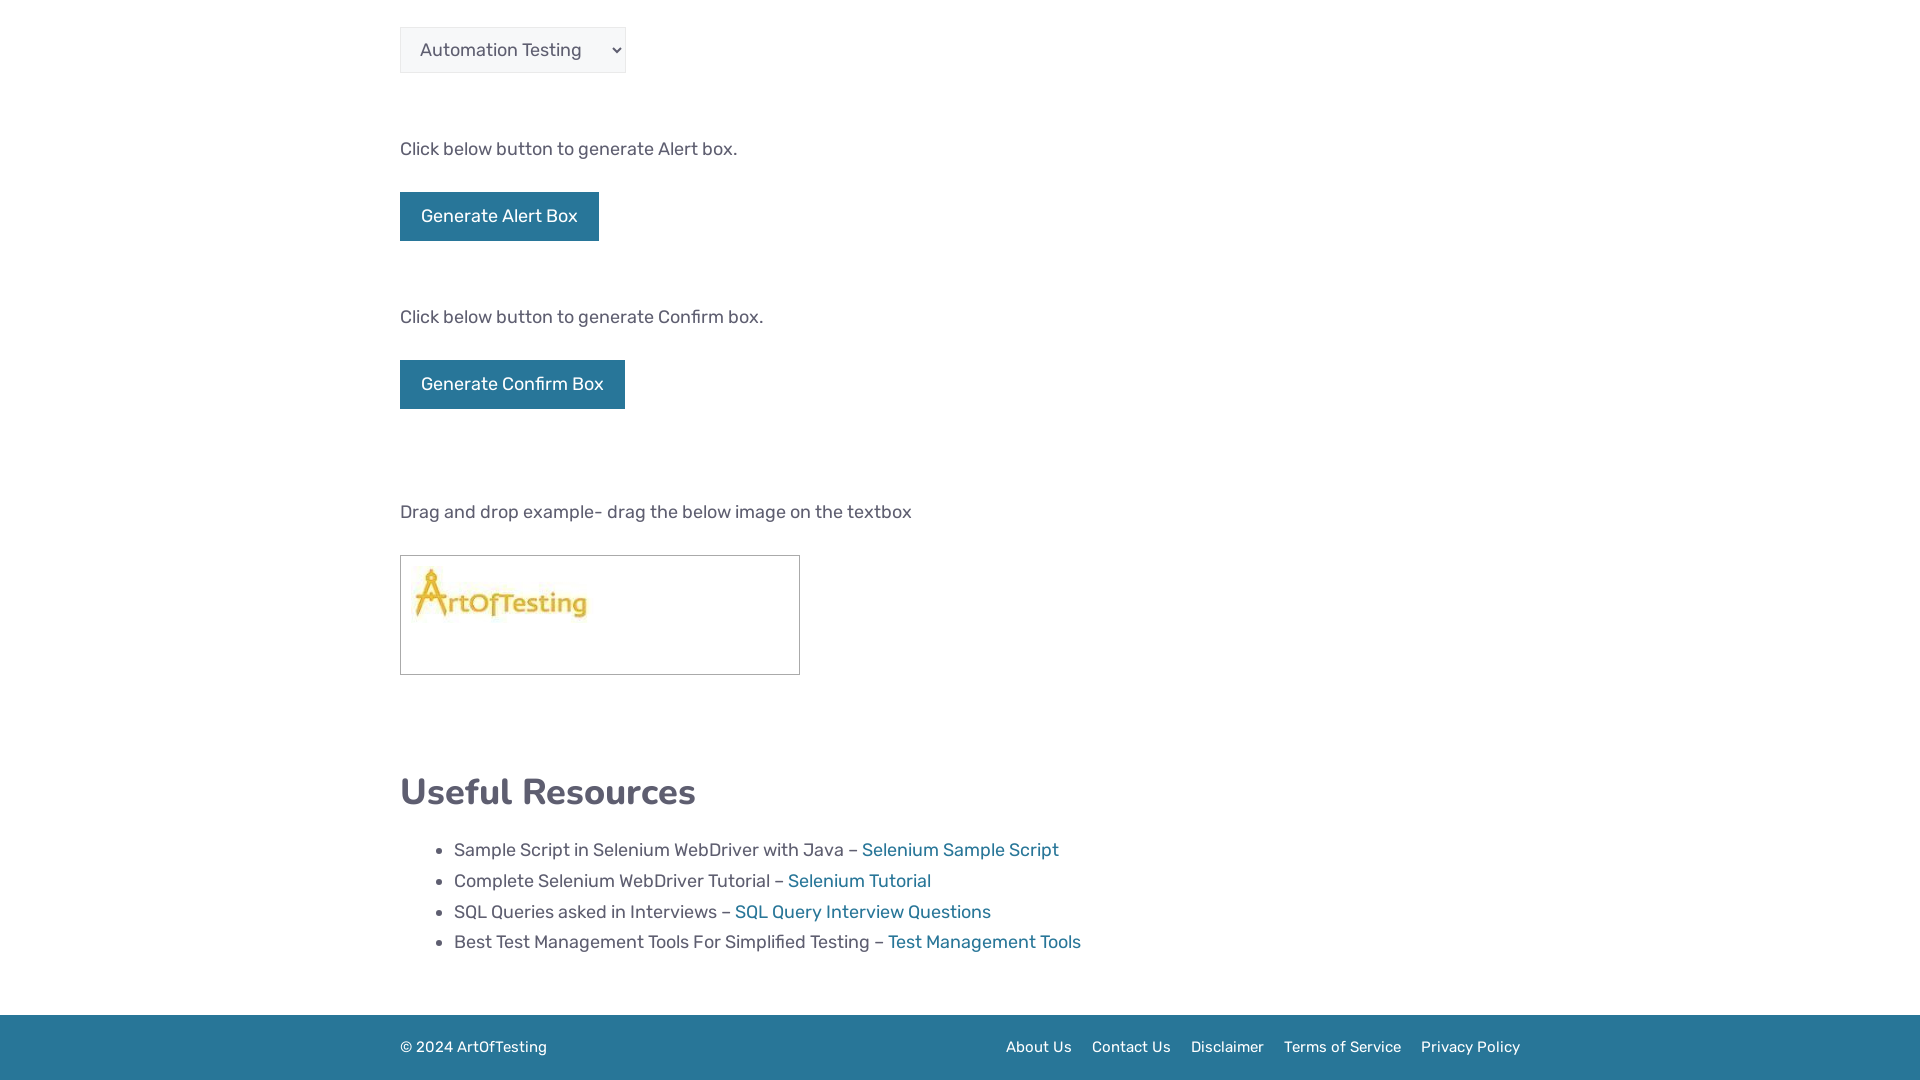

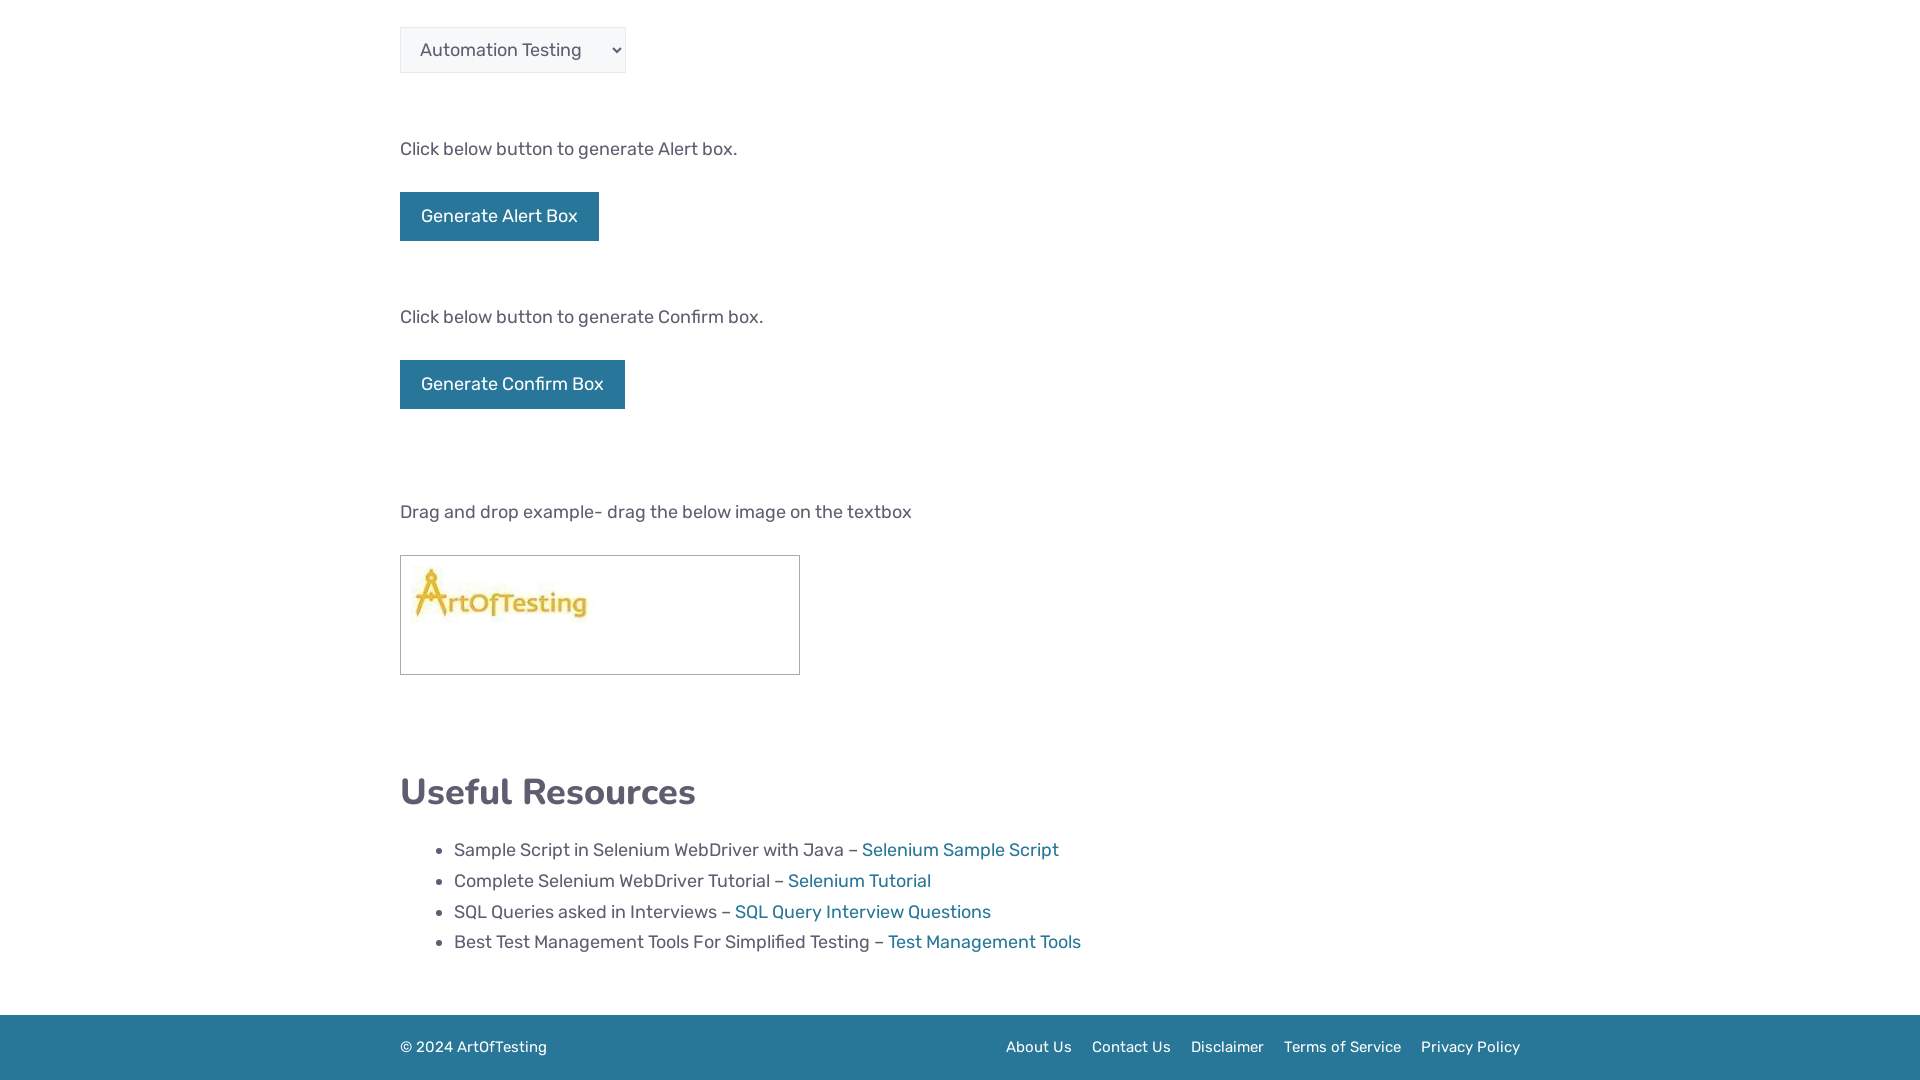